Tests multi-select dropdown functionality by selecting multiple options, deselecting specific options, and then deselecting all options

Starting URL: http://automationbykrishna.com/#

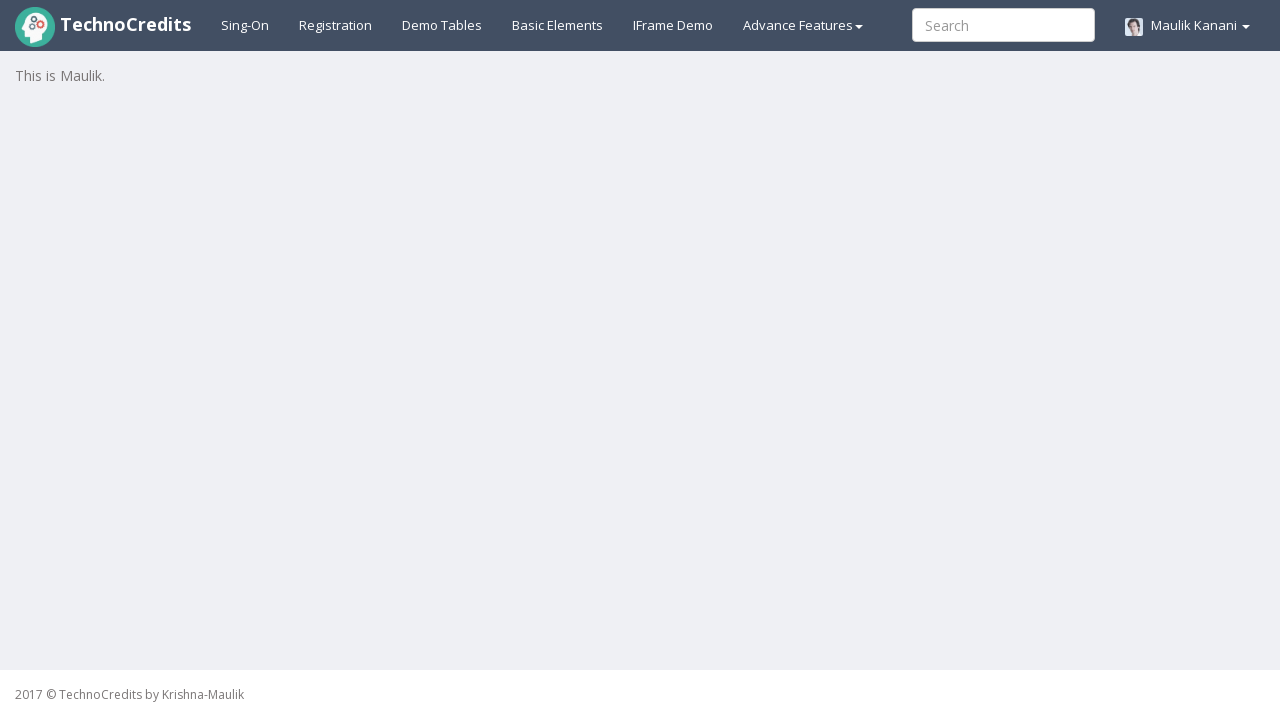

Clicked on basic elements section at (558, 25) on #basicelements
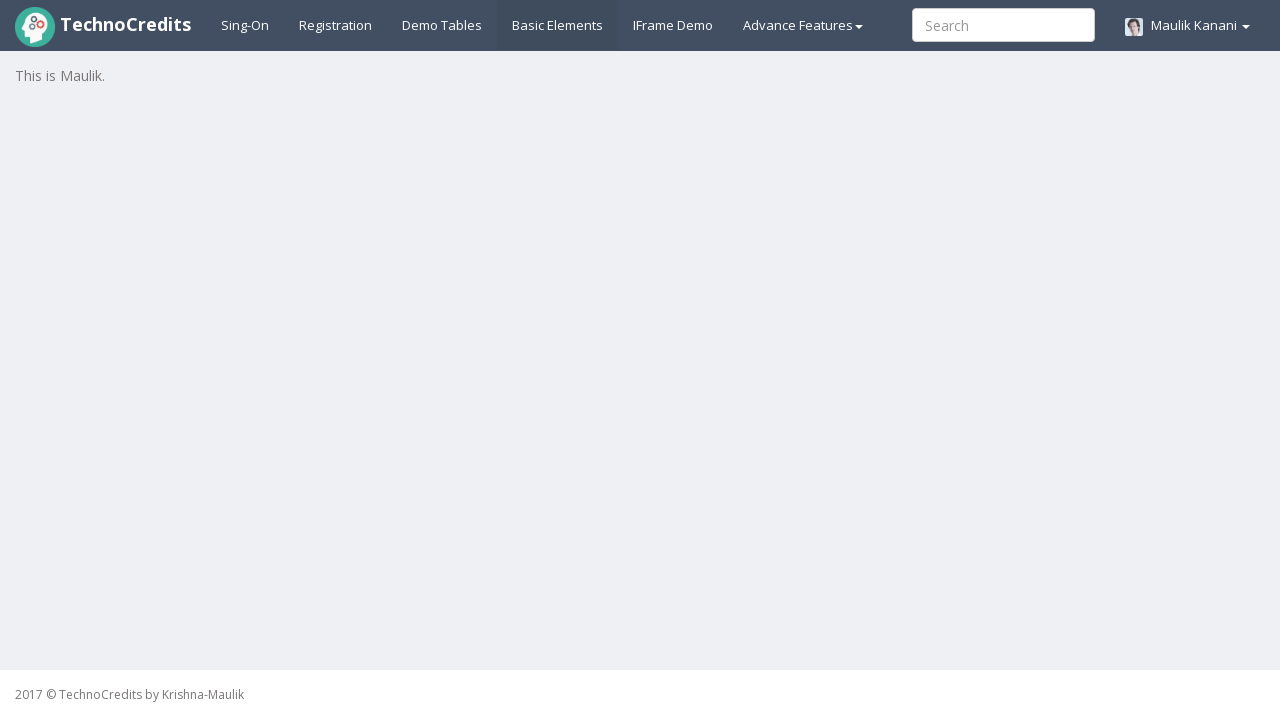

Waited for Selects label to be visible
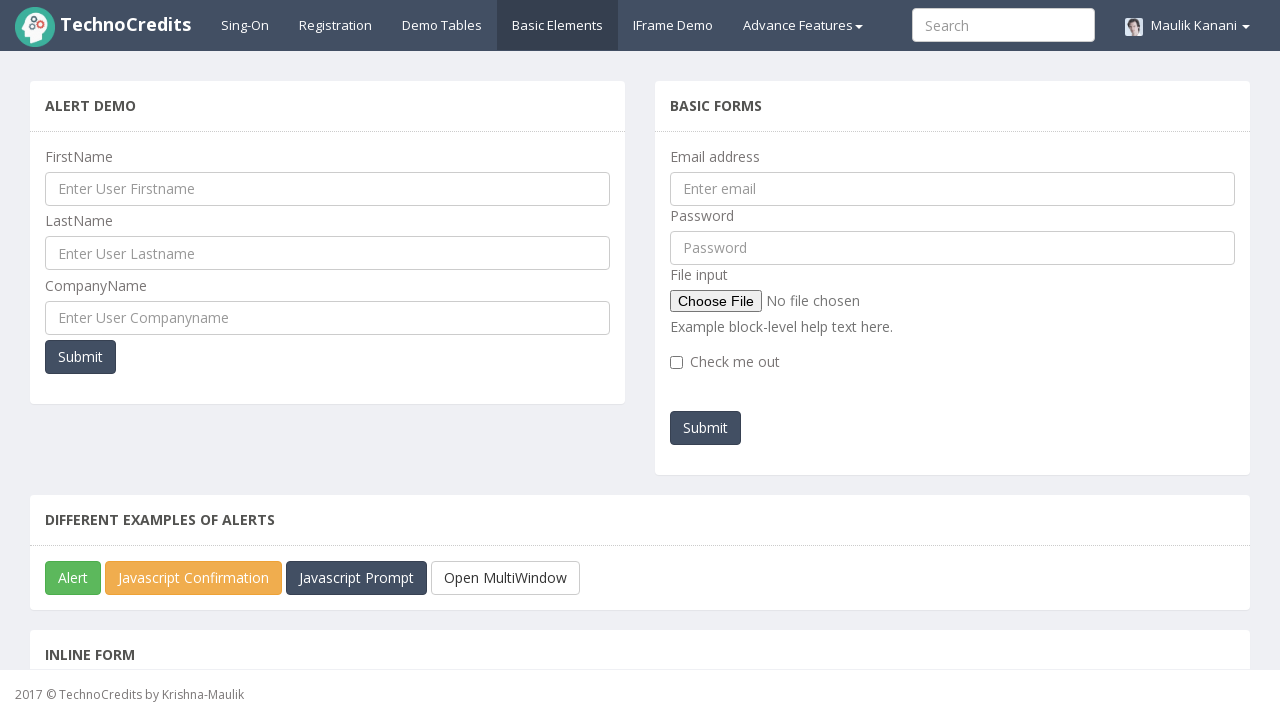

Scrolled to Selects label
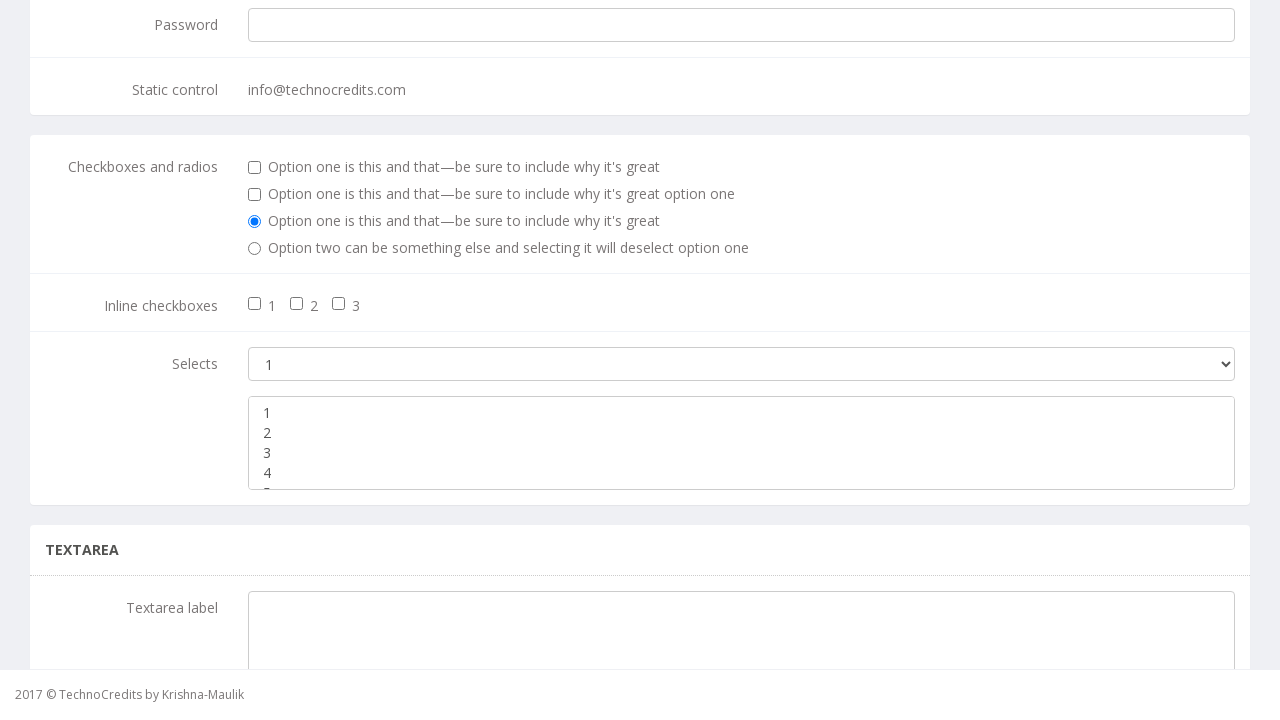

Located multi-select dropdown element
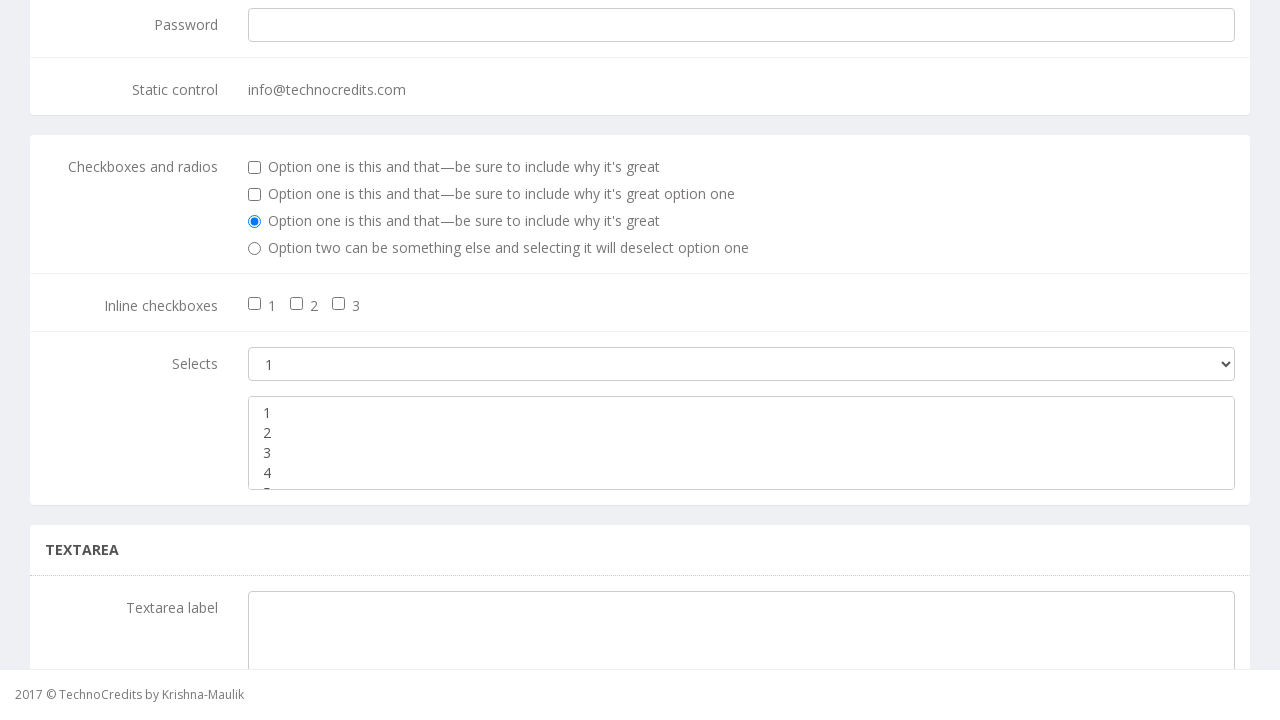

Selected option with label '1' on xpath=//select[@class='form-control']
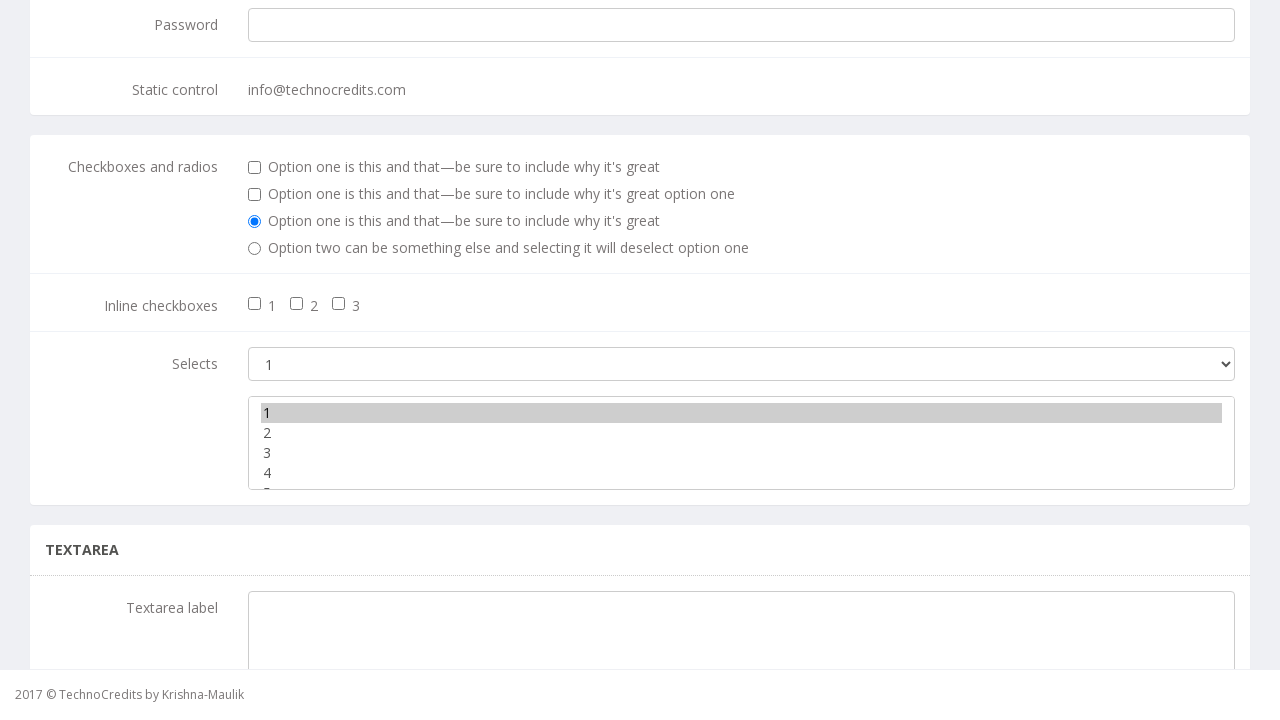

Selected option at index 2 on xpath=//select[@class='form-control']
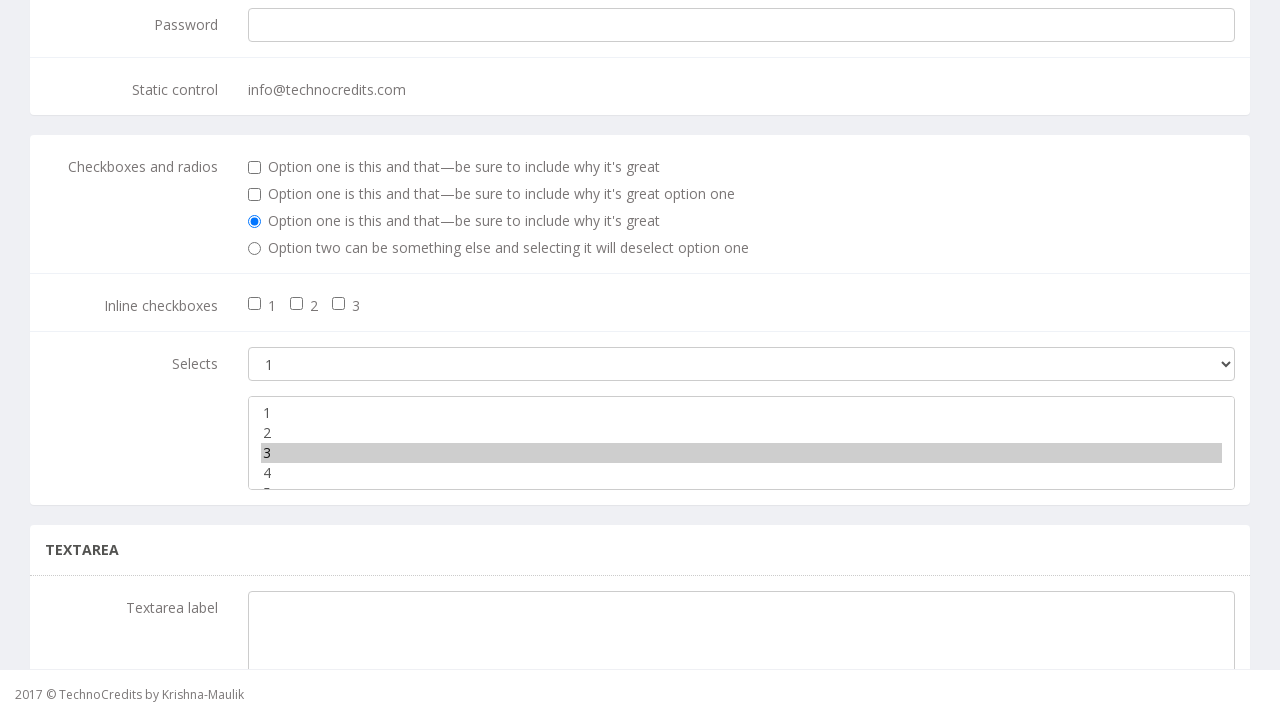

Selected option at index 4 on xpath=//select[@class='form-control']
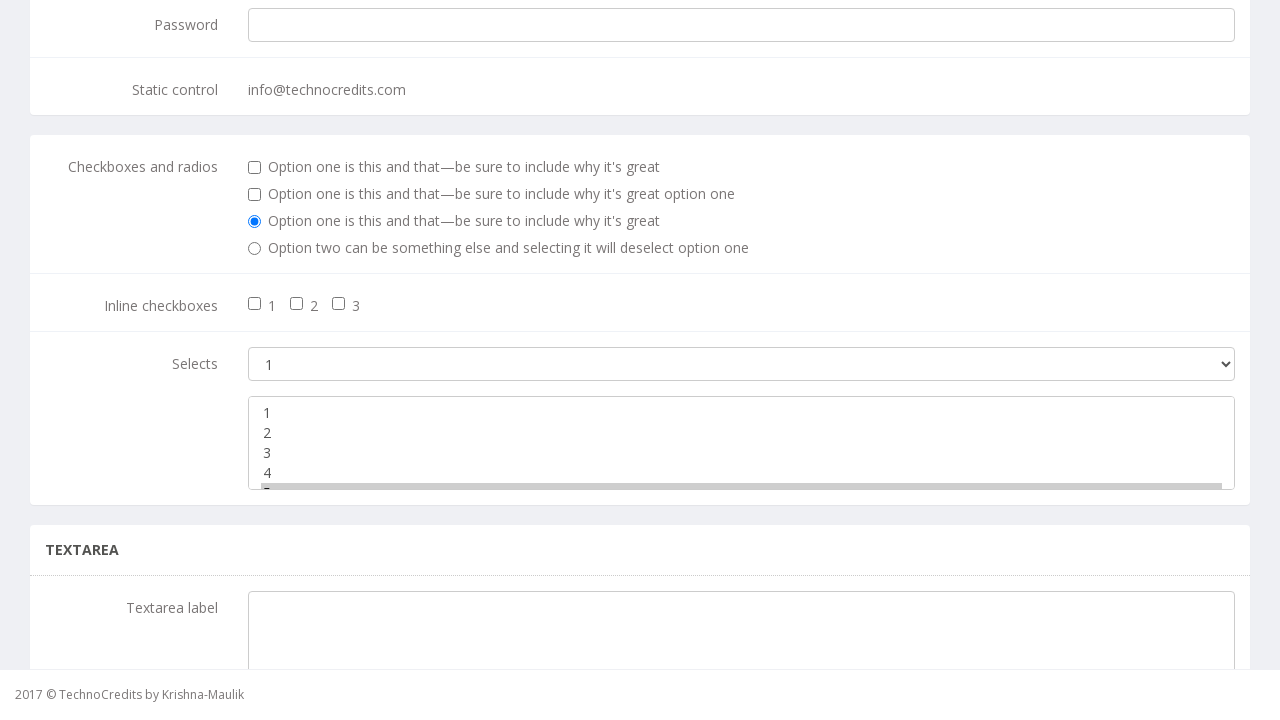

Deselected specific option at index 2
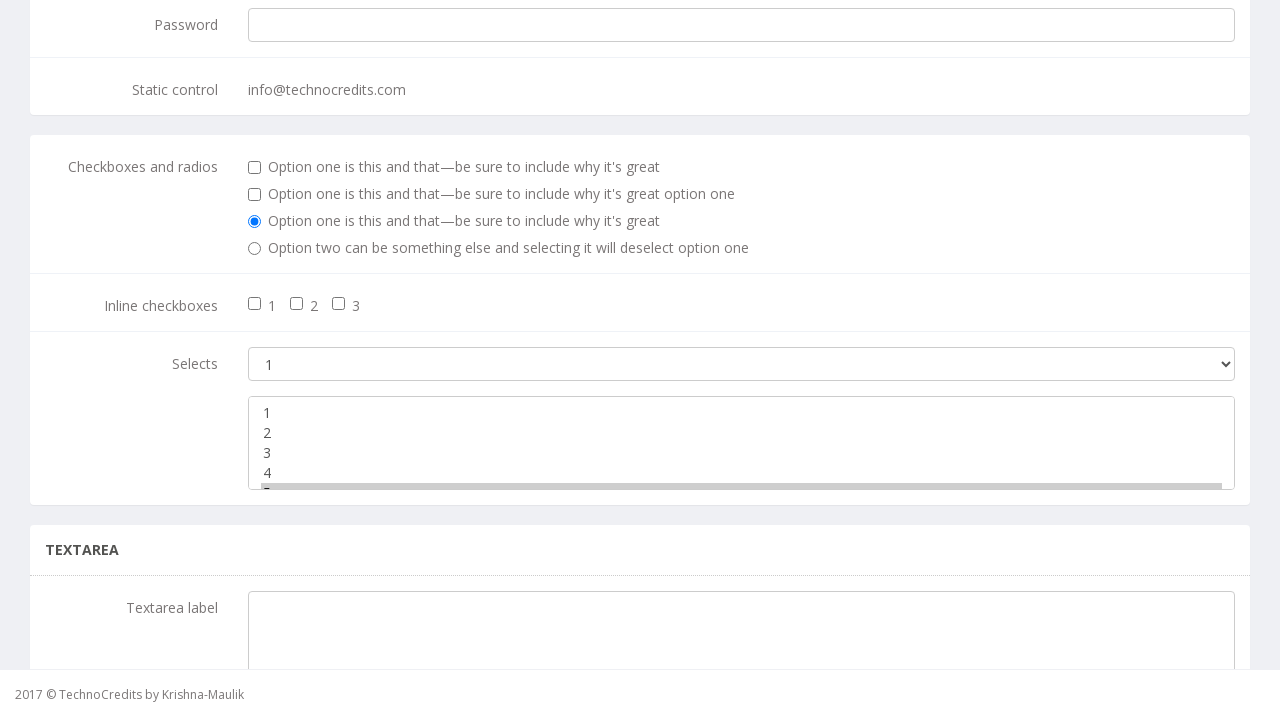

Deselected all options from the multi-select dropdown
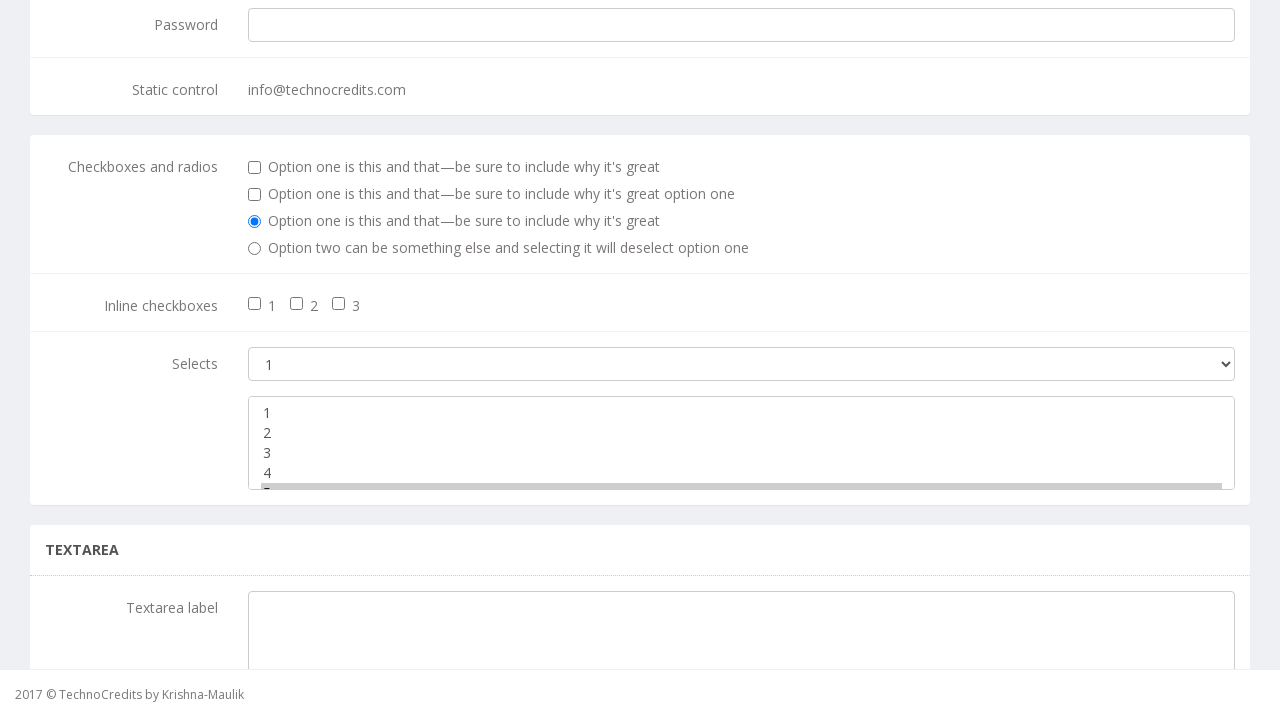

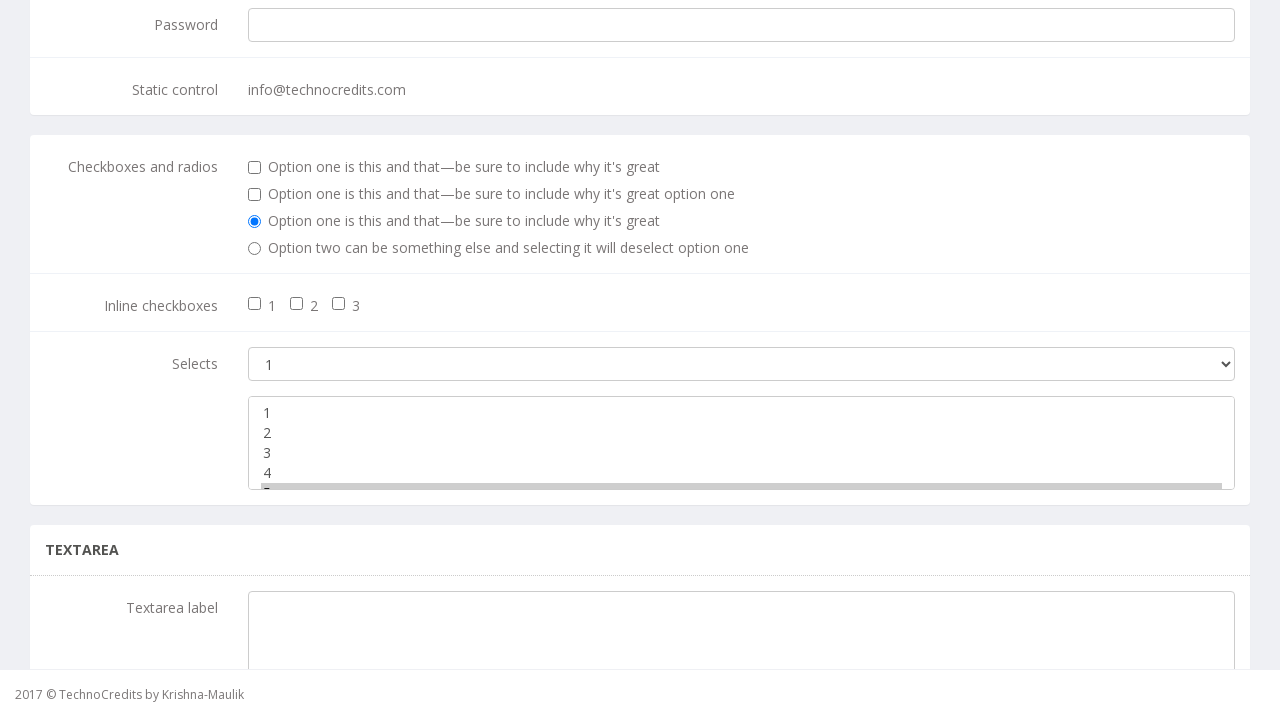